Tests password confirmation validation by entering mismatched passwords

Starting URL: https://alada.vn/tai-khoan/dang-ky.html

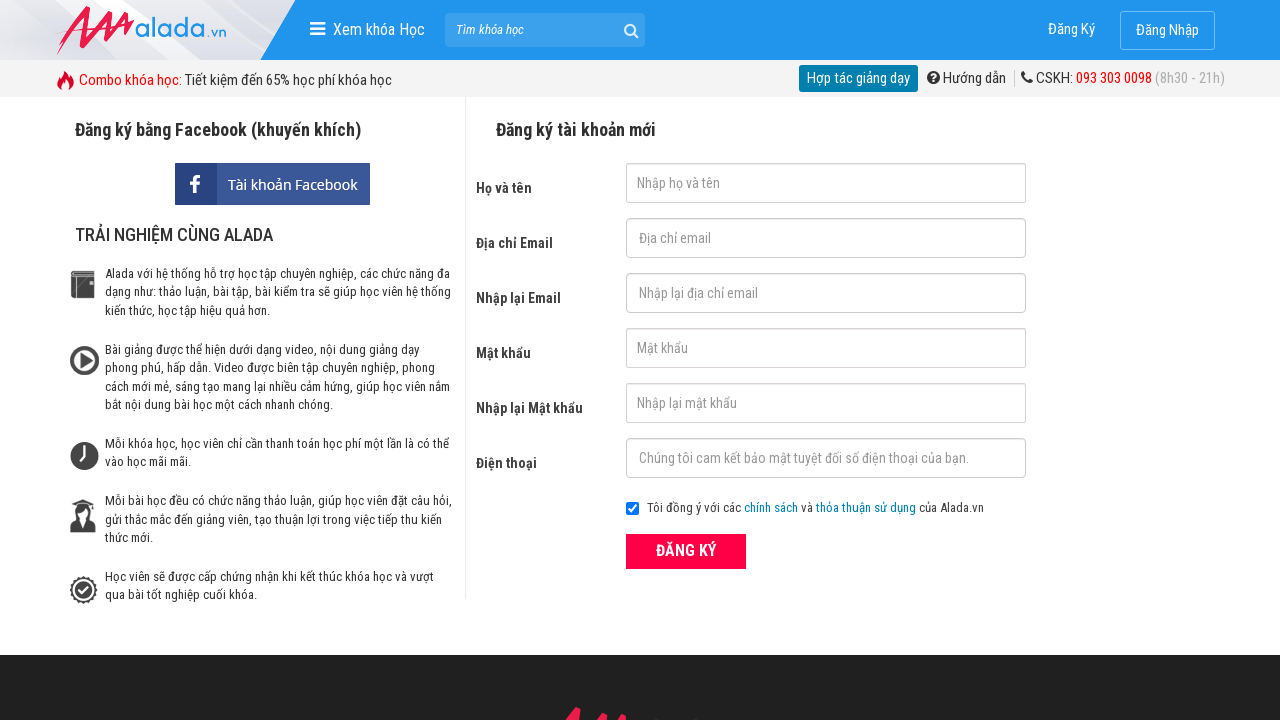

Filled first name field with 'Thinh' on #txtFirstname
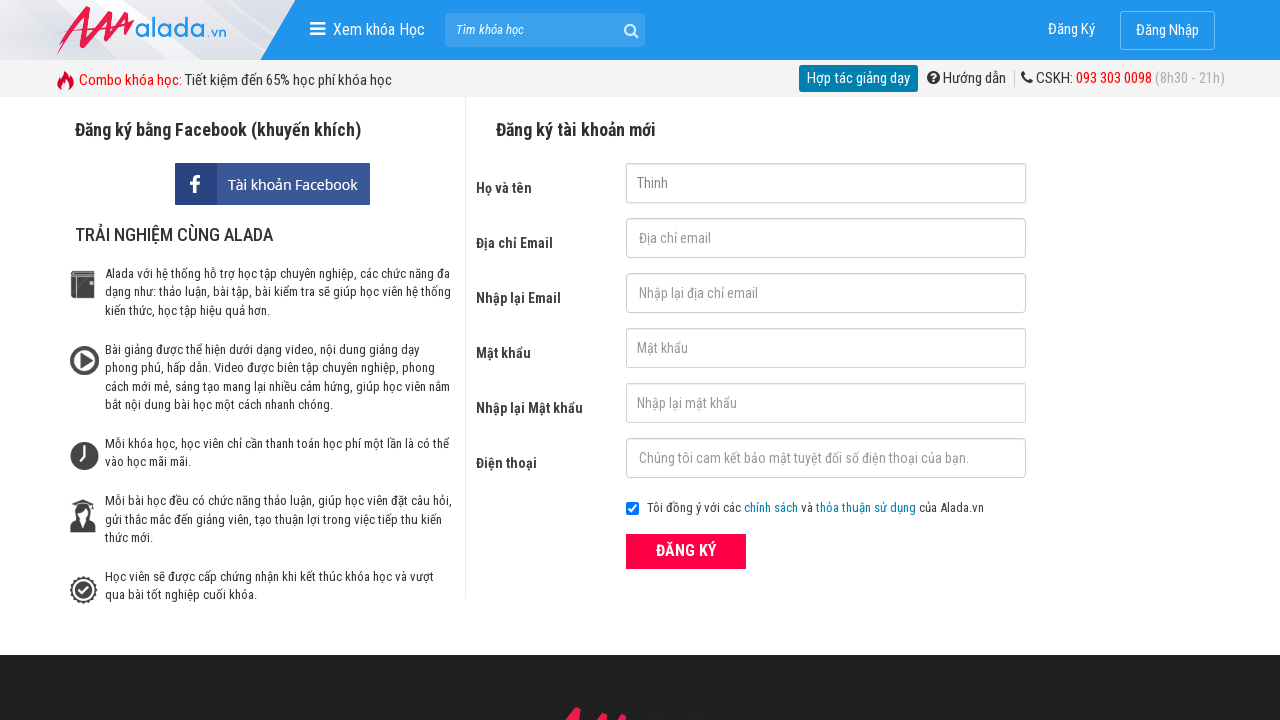

Filled email field with 'Thinh@gmail.com' on #txtEmail
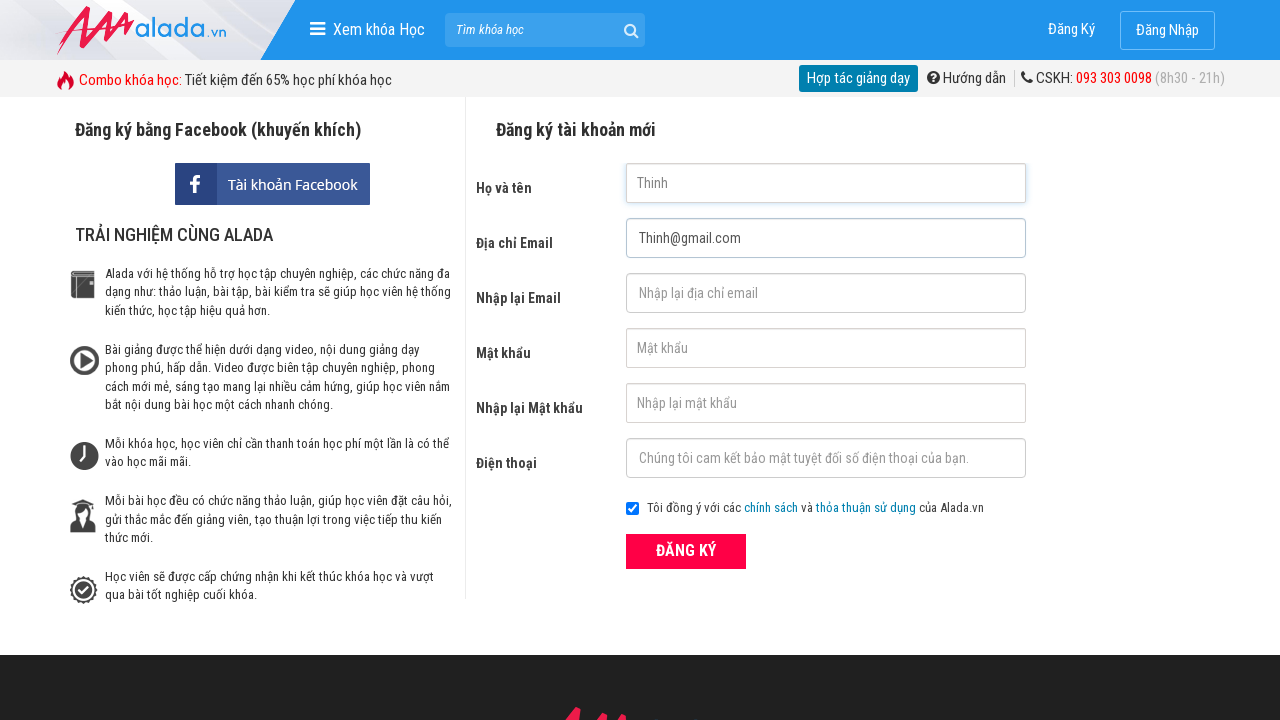

Filled confirm email field with 'Thinh@gmail.com' on #txtCEmail
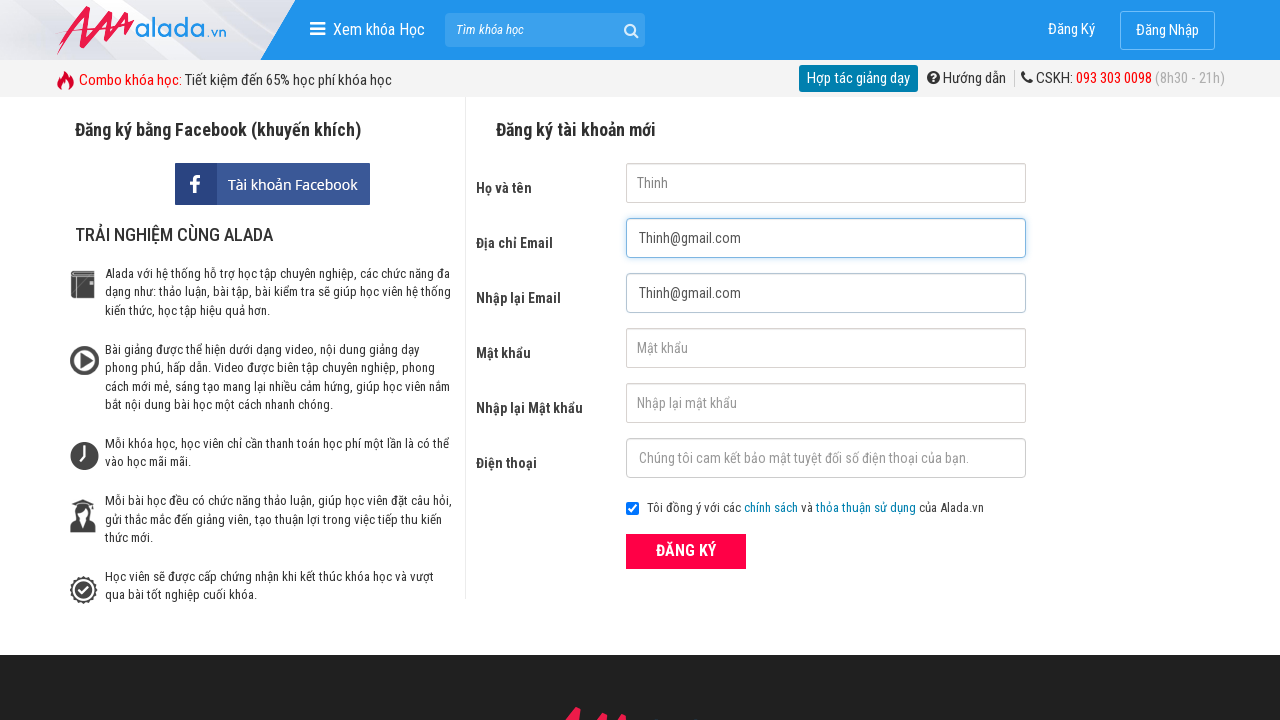

Filled password field with '123456789' on #txtPassword
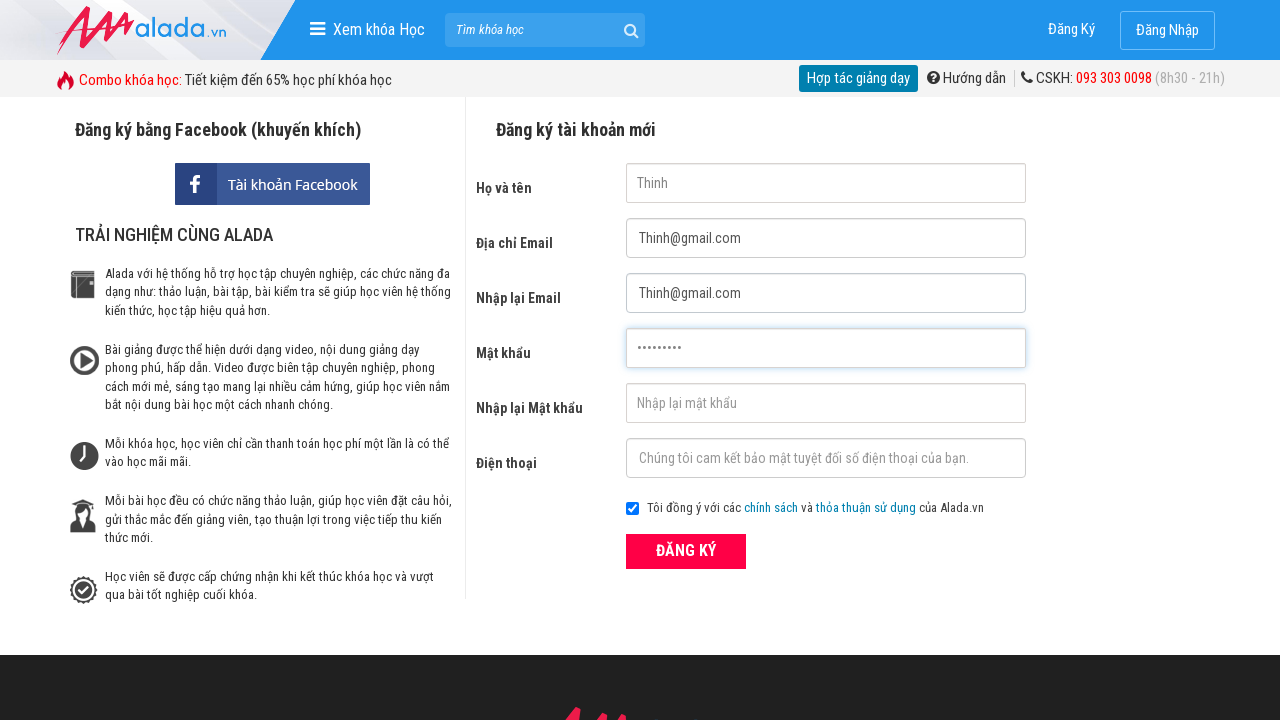

Filled confirm password field with mismatched password '123457890' on #txtCPassword
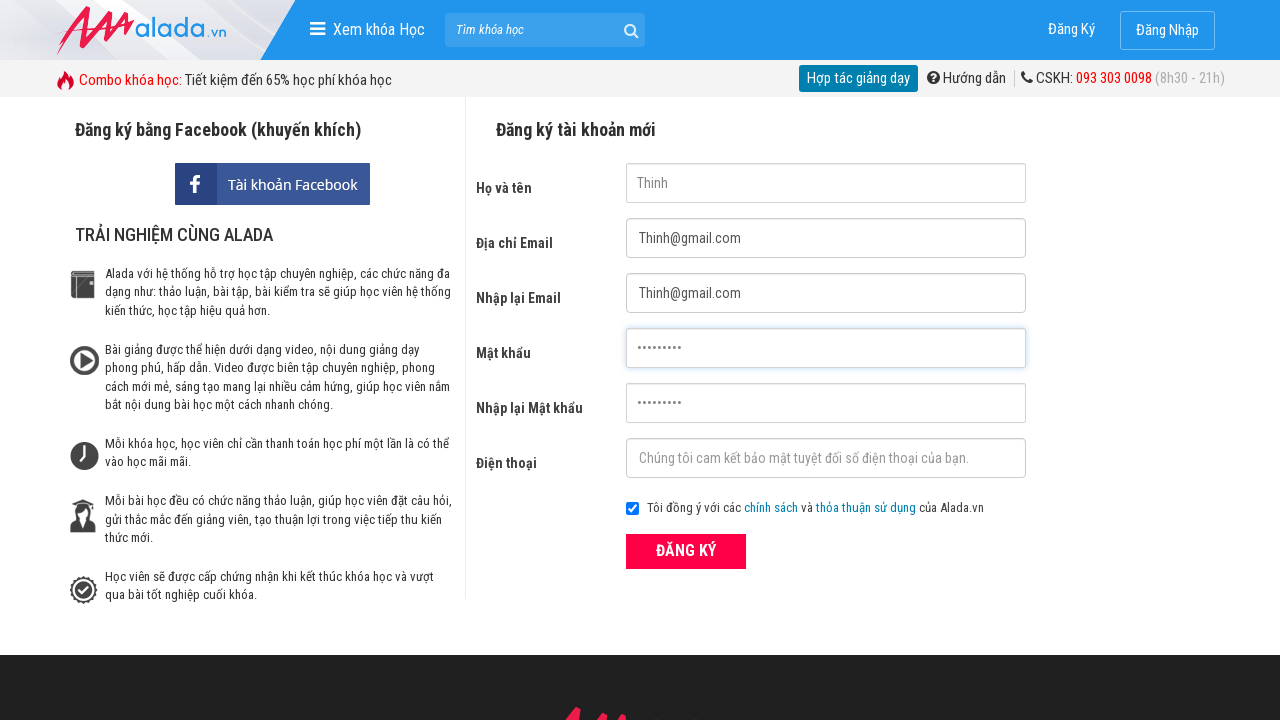

Filled phone field with '0987654321' on #txtPhone
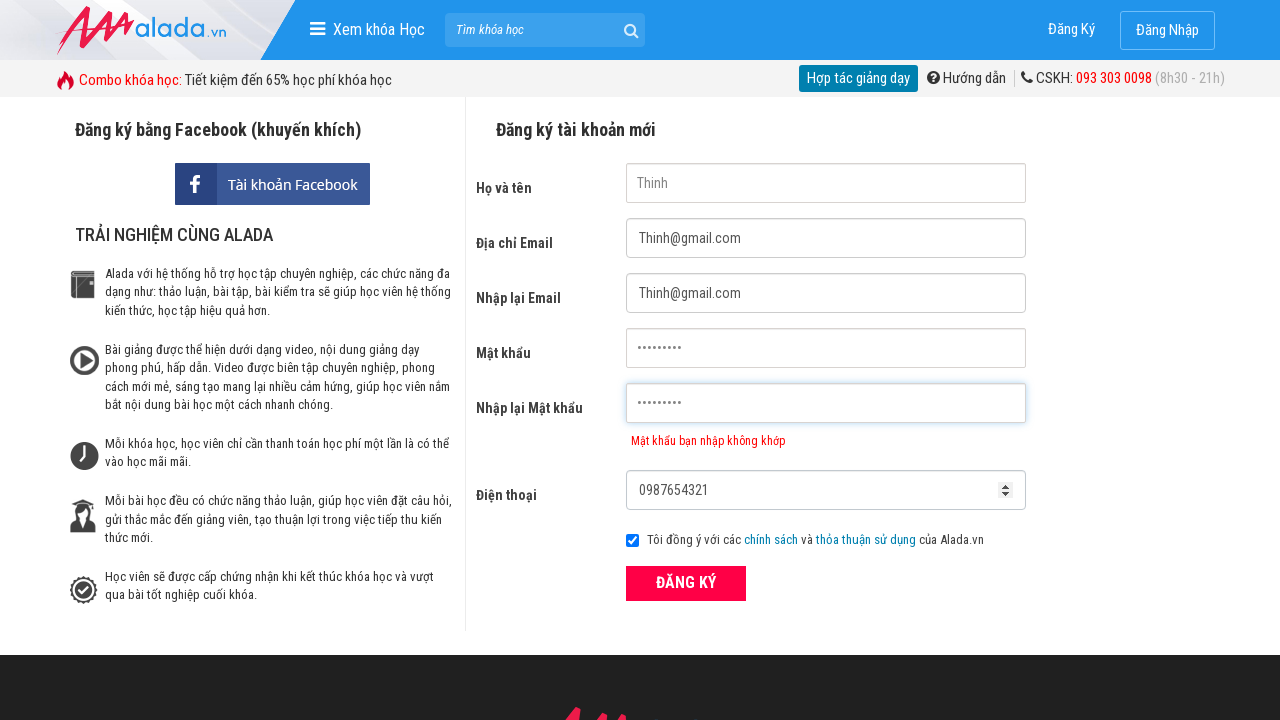

Clicked submit button to register at (686, 583) on button[type='submit']
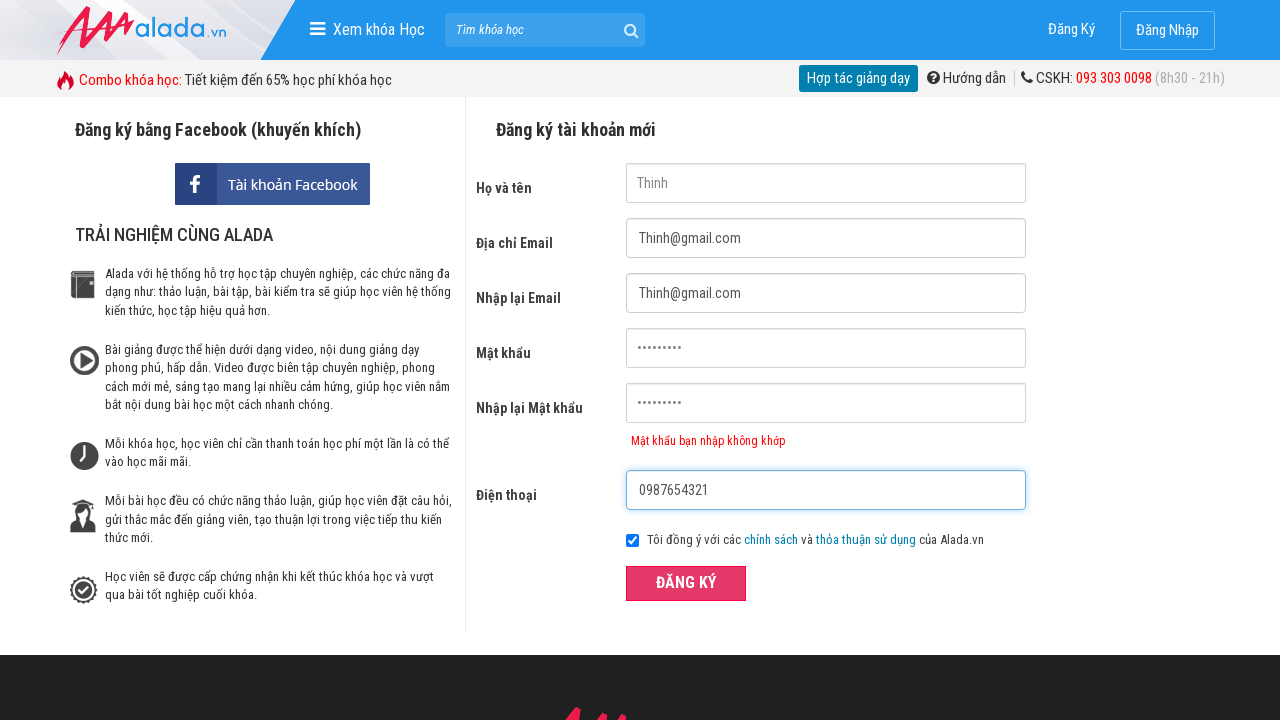

Password confirmation validation error appeared
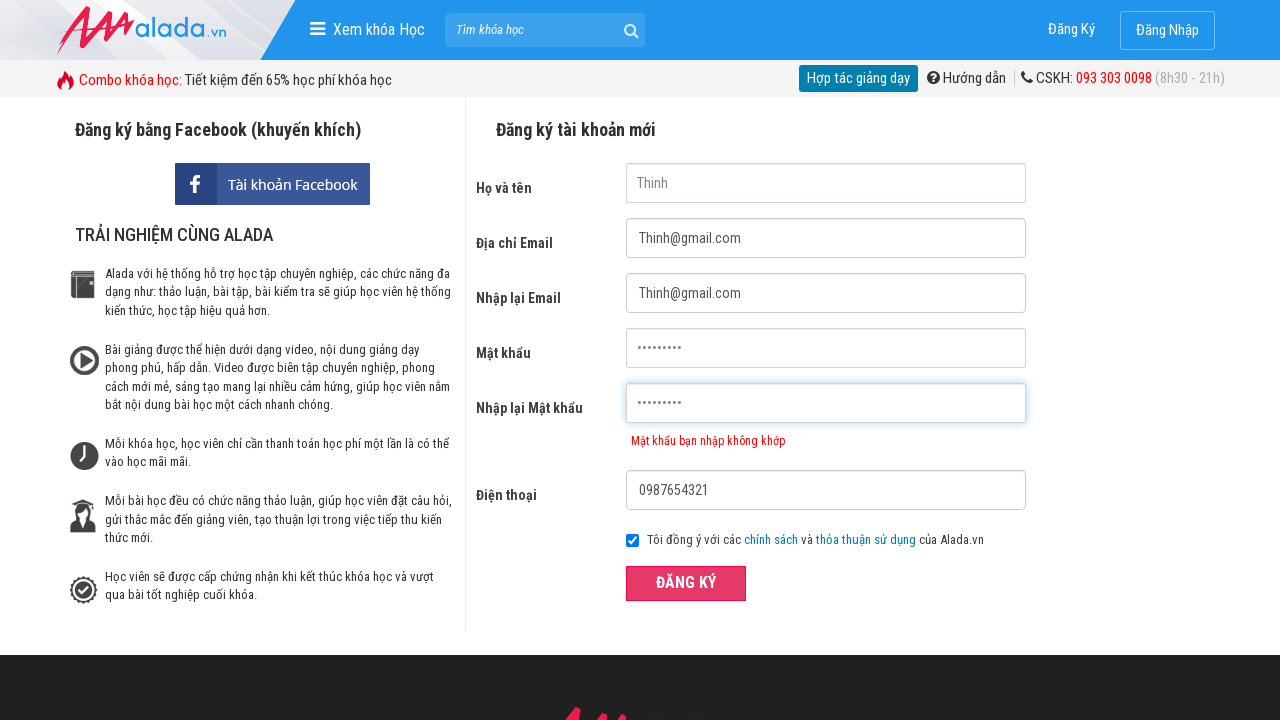

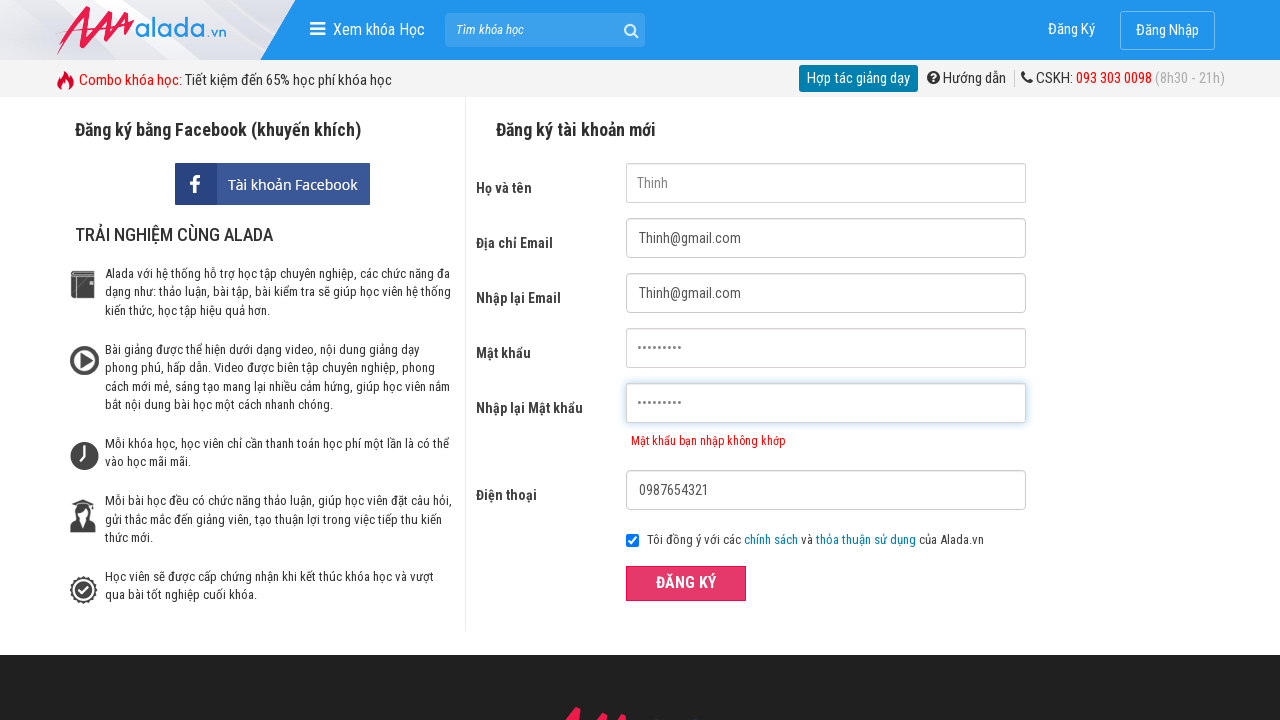